Tests checkbox functionality by iterating through checkboxes and verifying their selection status.

Starting URL: https://www.leafground.com/checkbox.xhtml

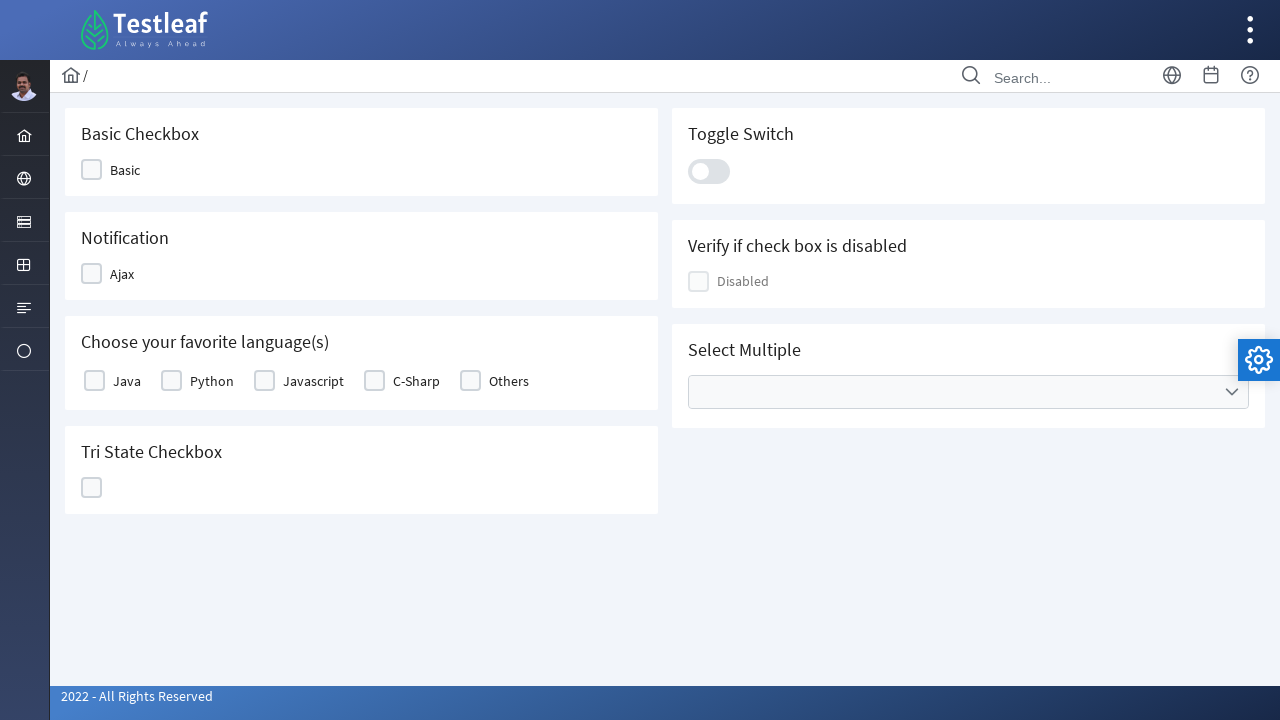

Waited for checkbox container to load
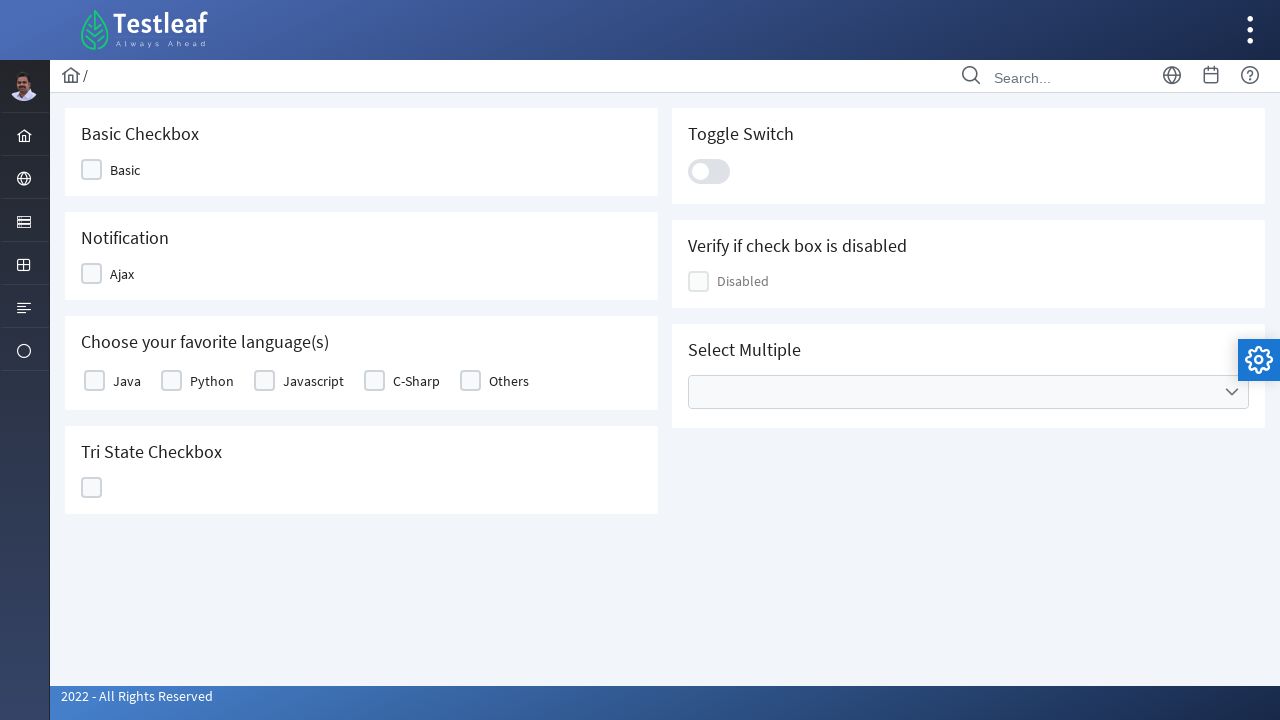

Located all checkbox labels
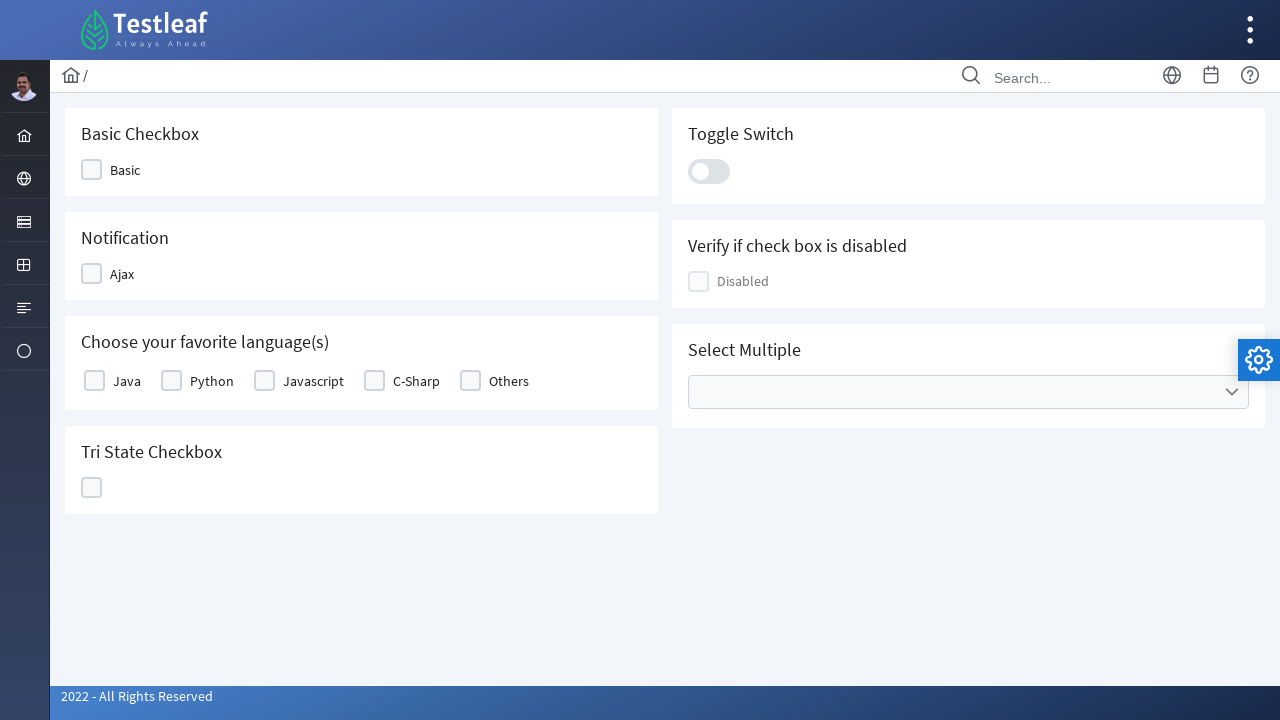

Found 5 checkboxes total
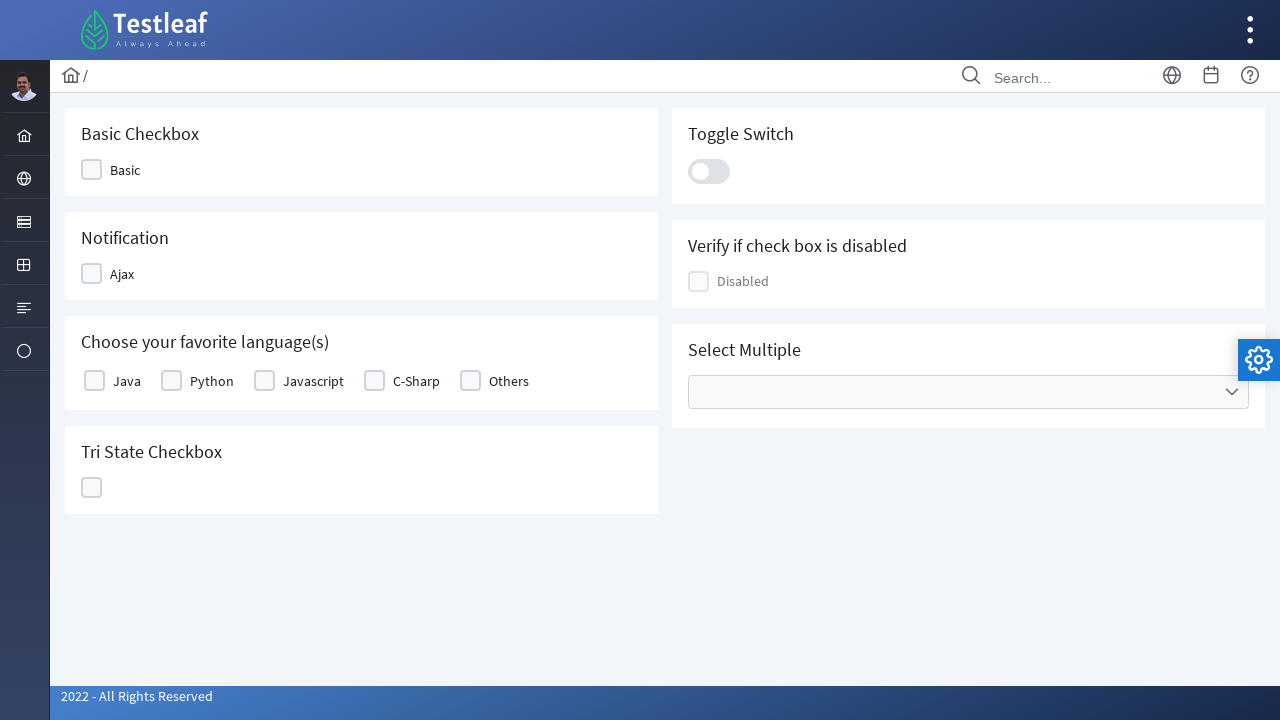

Clicked checkbox labeled 'Java' at (127, 381) on xpath=//table[@id='j_idt87:basic']//label >> nth=0
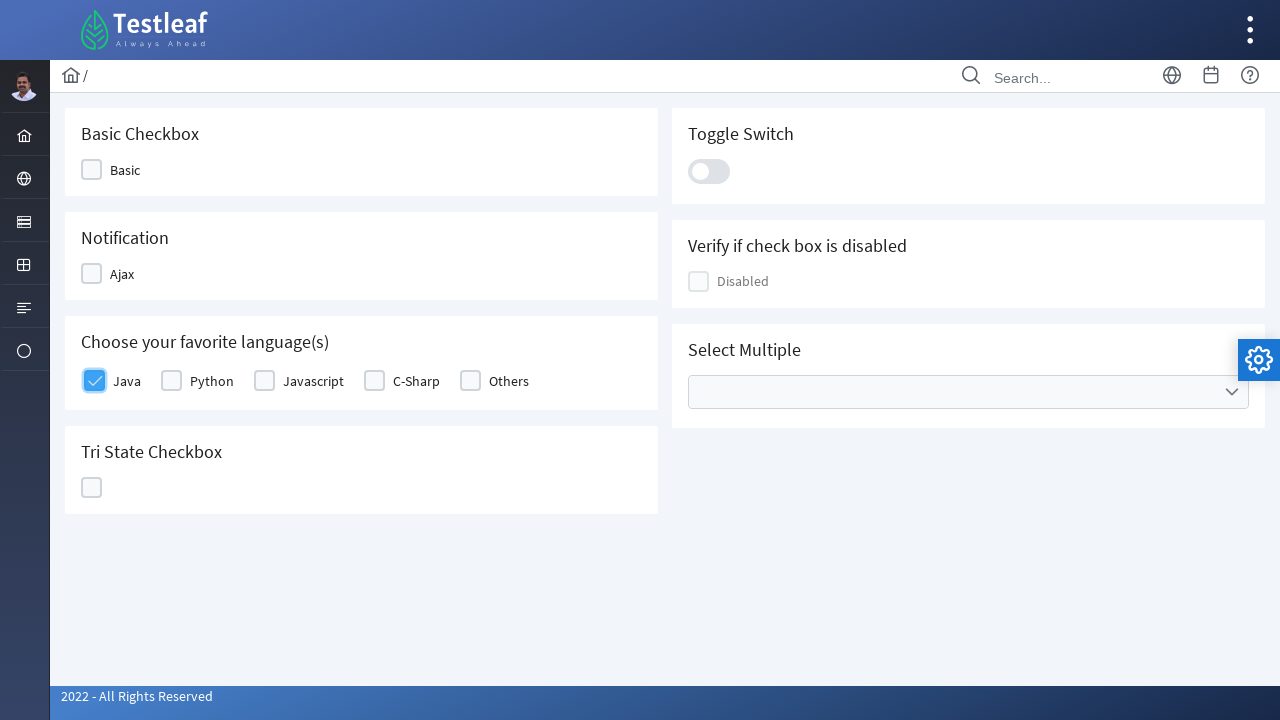

Clicked checkbox labeled 'Python' at (212, 381) on xpath=//table[@id='j_idt87:basic']//label >> nth=1
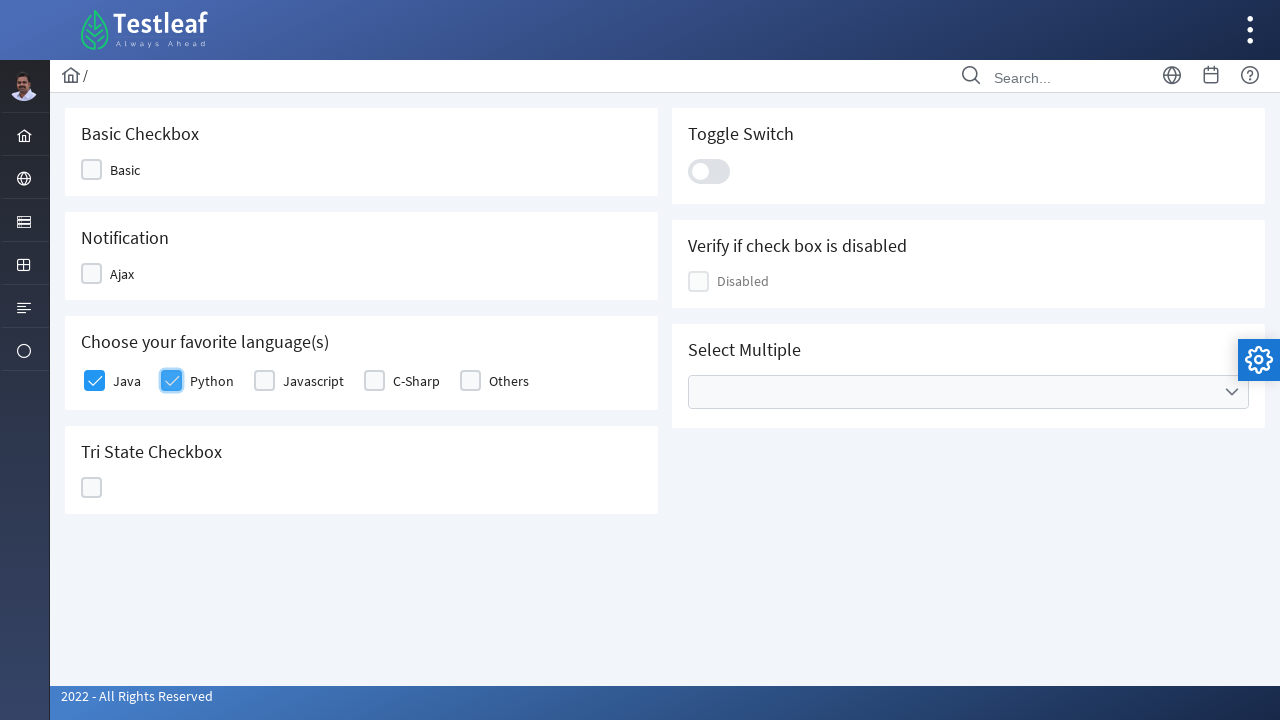

Clicked checkbox labeled 'Javascript' at (314, 381) on xpath=//table[@id='j_idt87:basic']//label >> nth=2
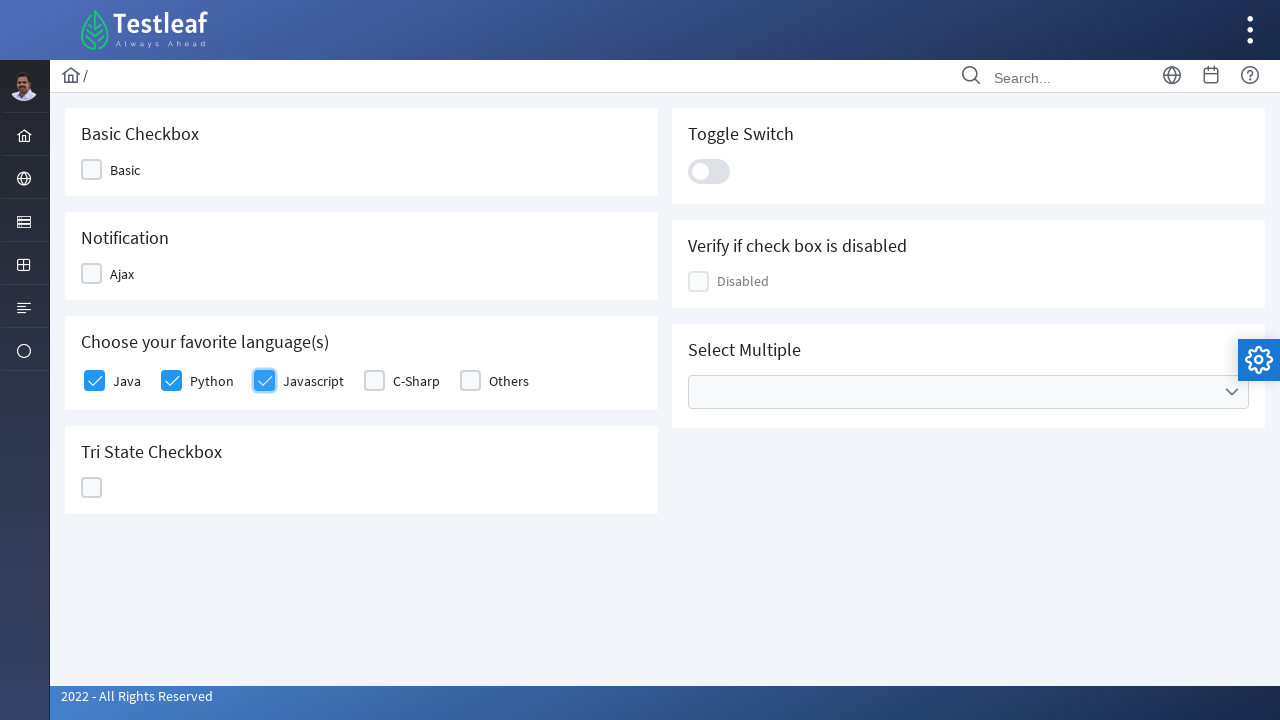

Clicked checkbox labeled 'C-Sharp' at (416, 381) on xpath=//table[@id='j_idt87:basic']//label >> nth=3
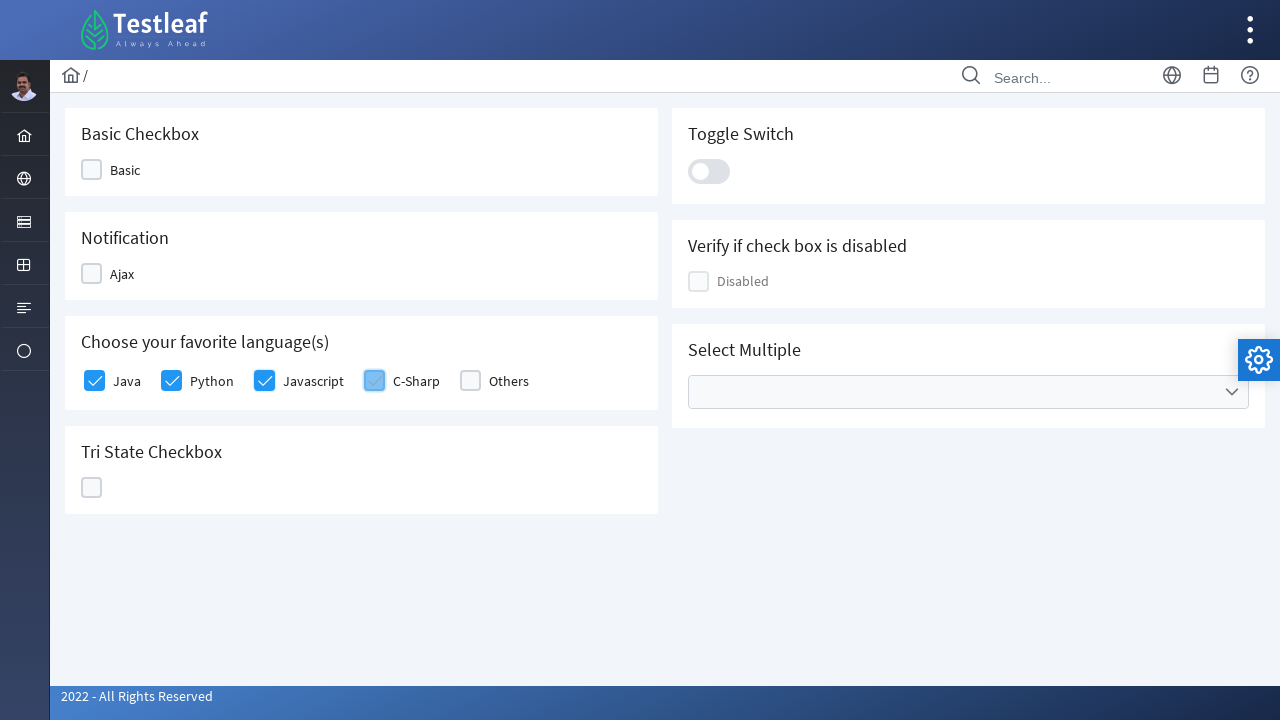

Verified checkbox 1 selection status: True
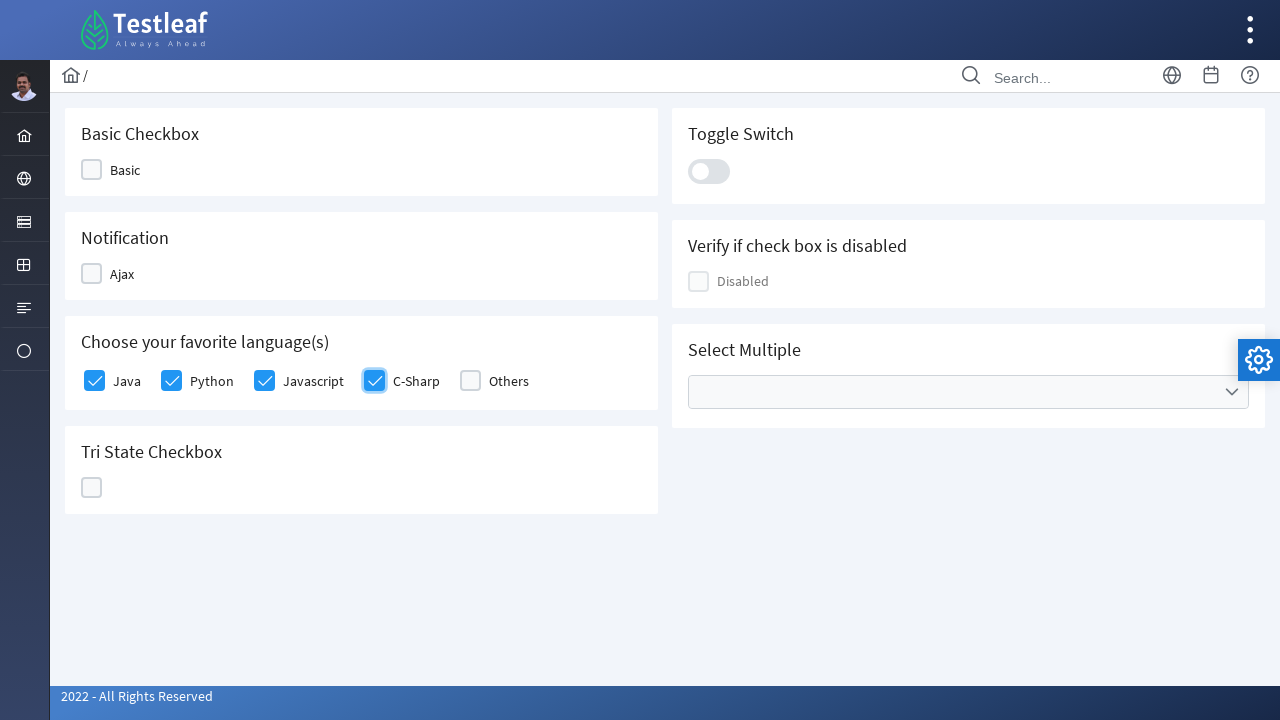

Verified checkbox 2 selection status: True
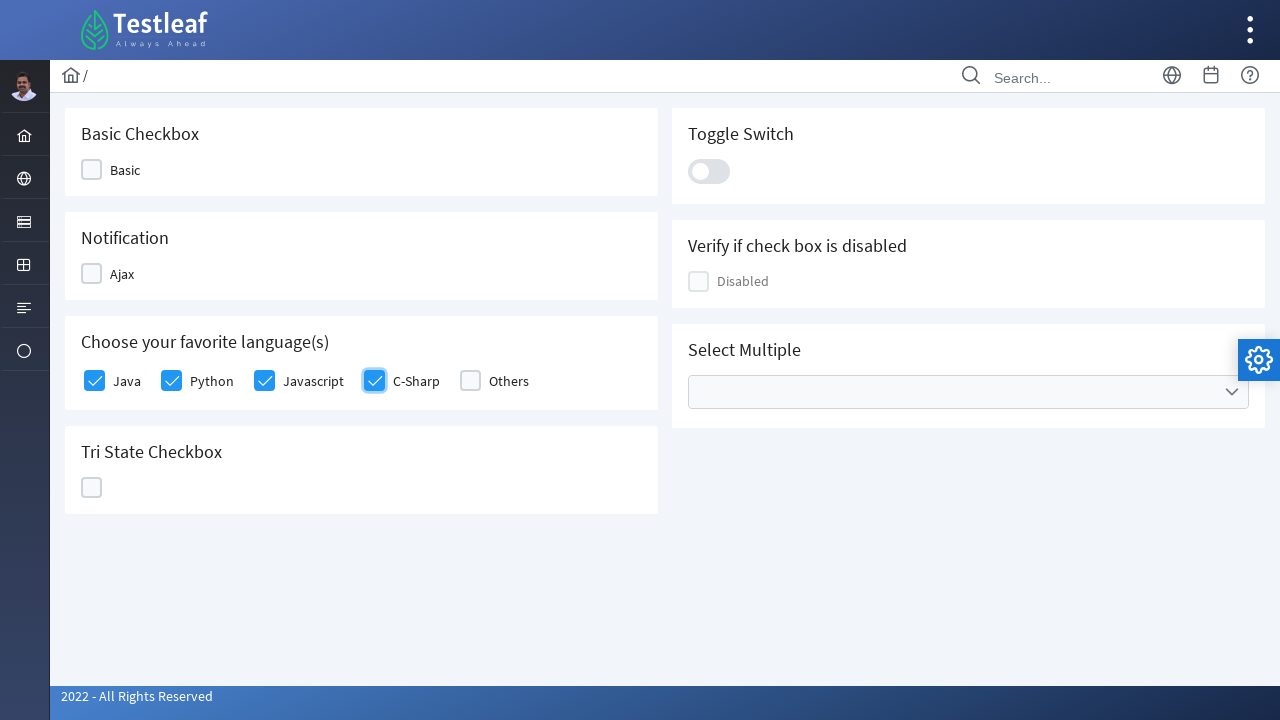

Verified checkbox 3 selection status: True
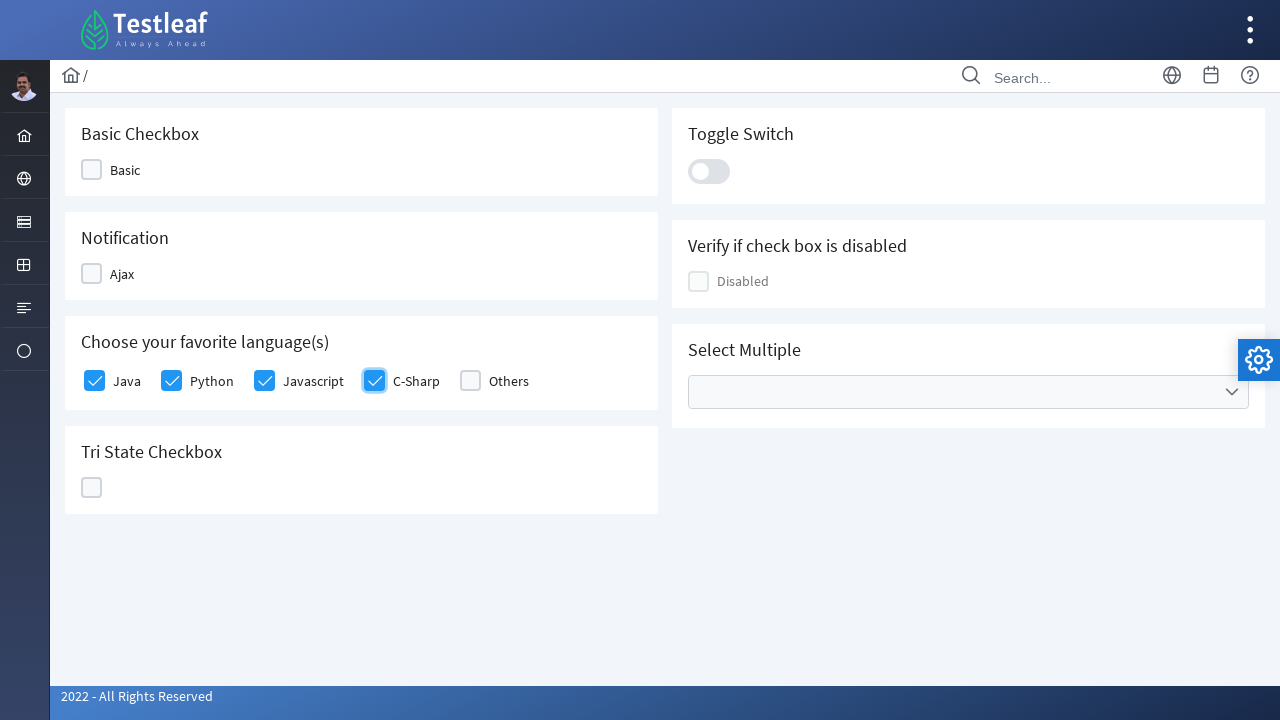

Verified checkbox 4 selection status: True
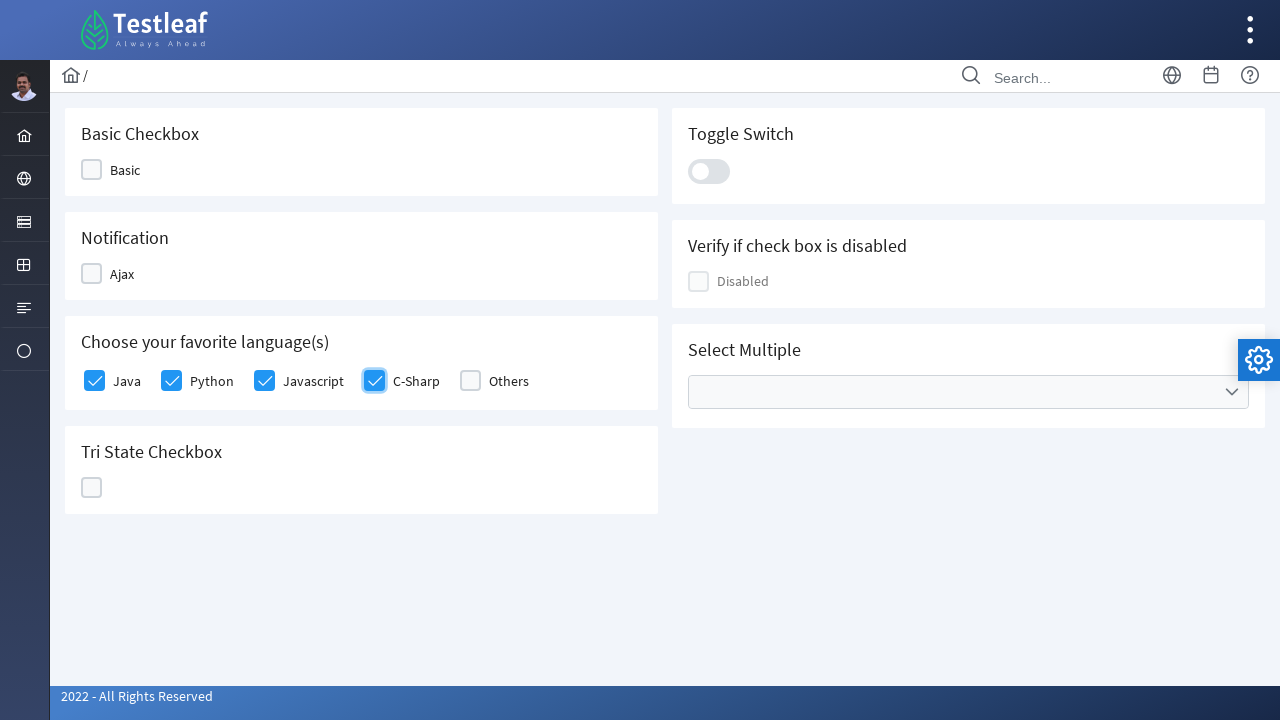

Verified checkbox 5 selection status: False
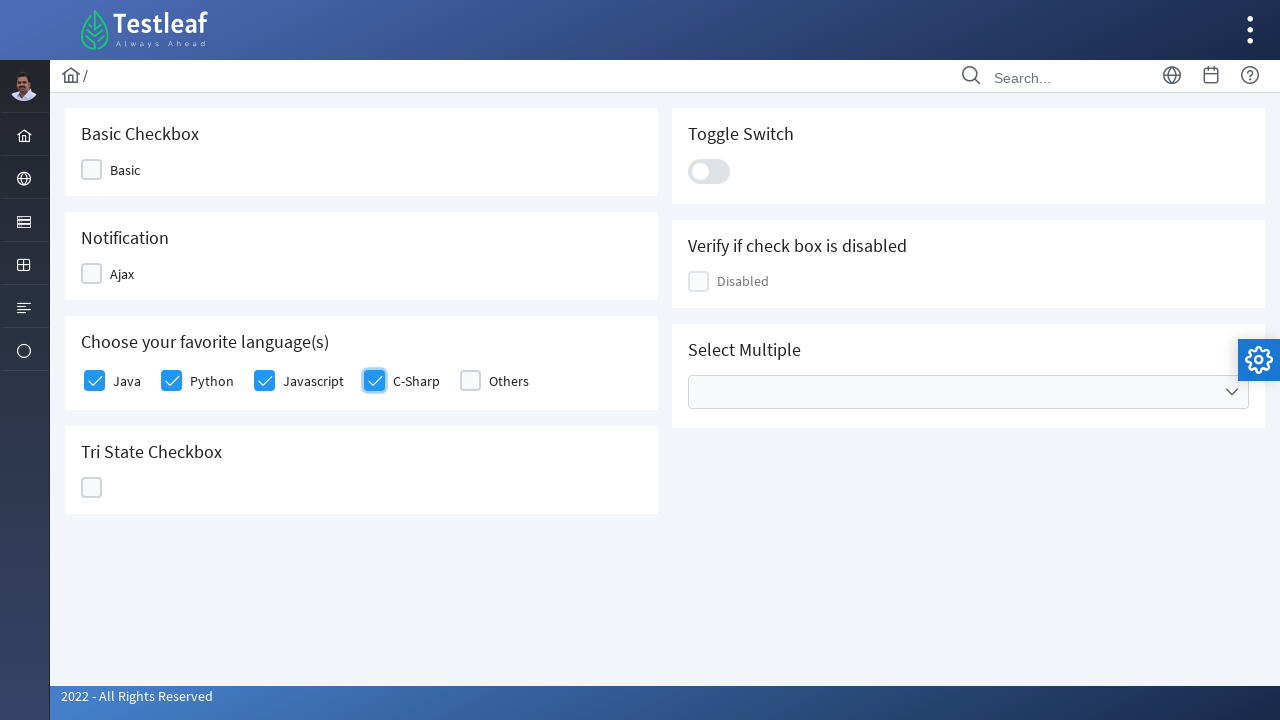

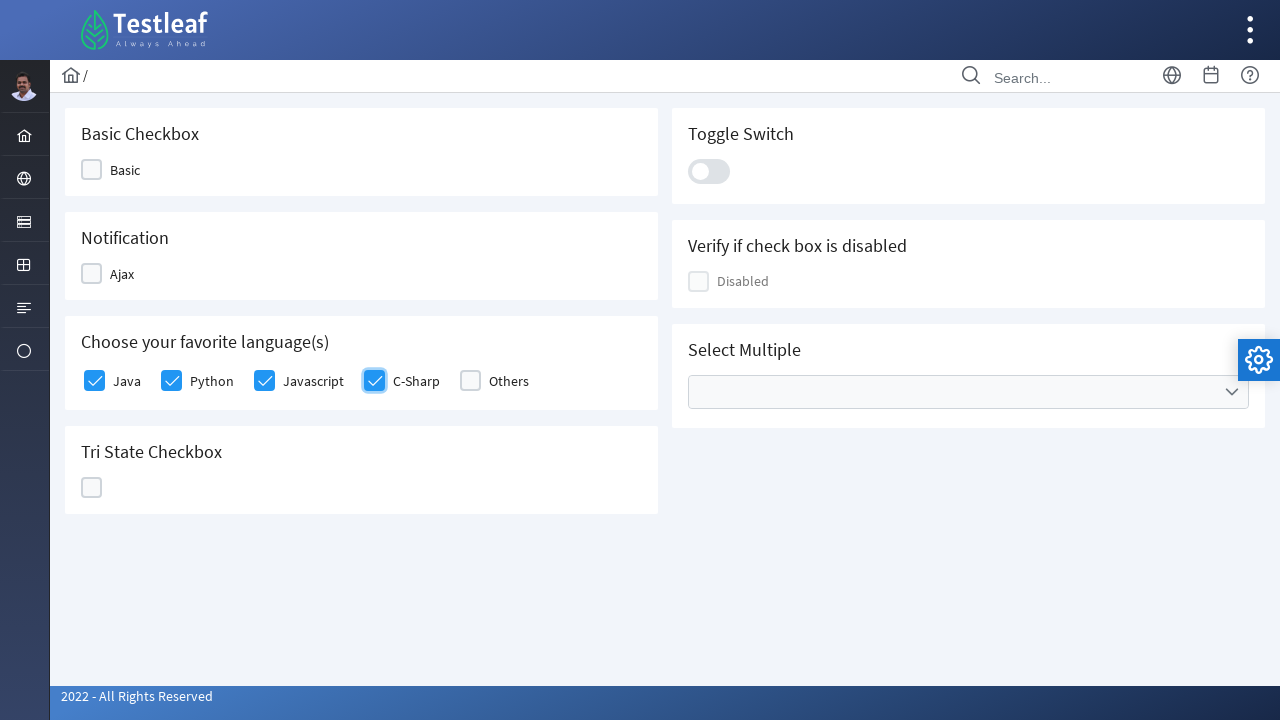